Tests handling an input field by locating it with page.$ selector and filling in a first name value

Starting URL: https://ecommerce-playground.lambdatest.io/index.php?route=account/register

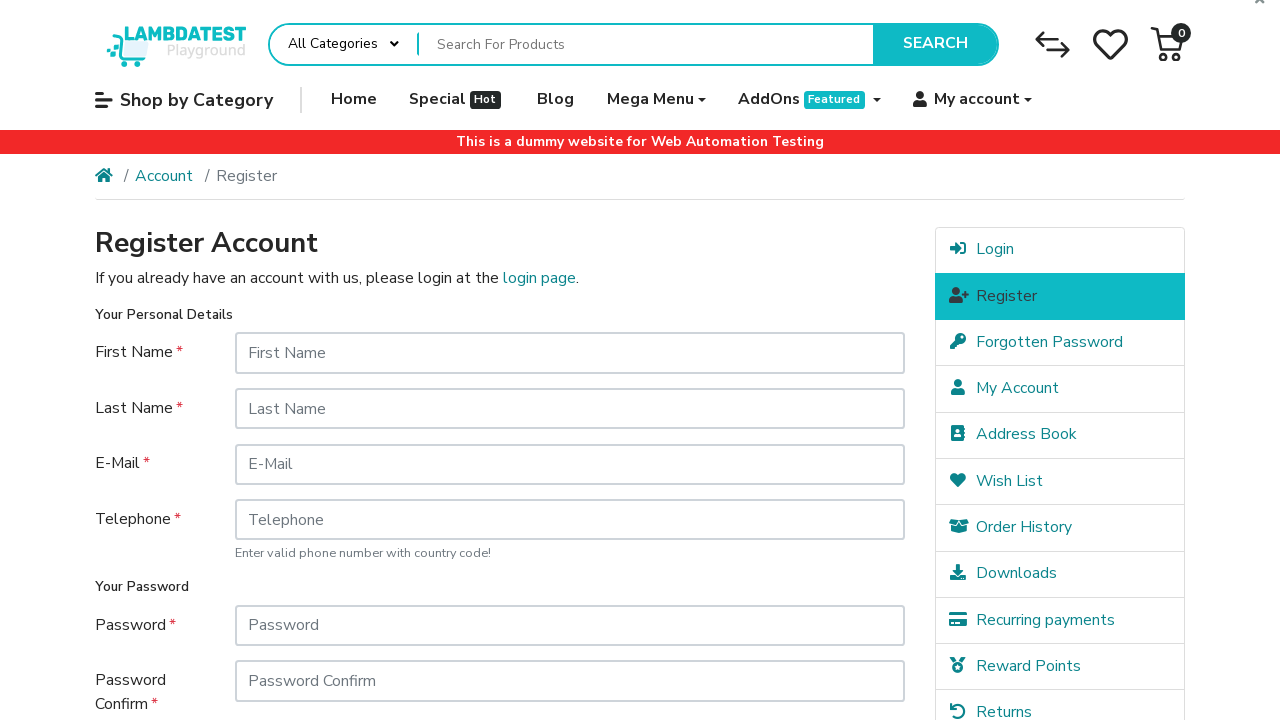

Navigated to account registration page
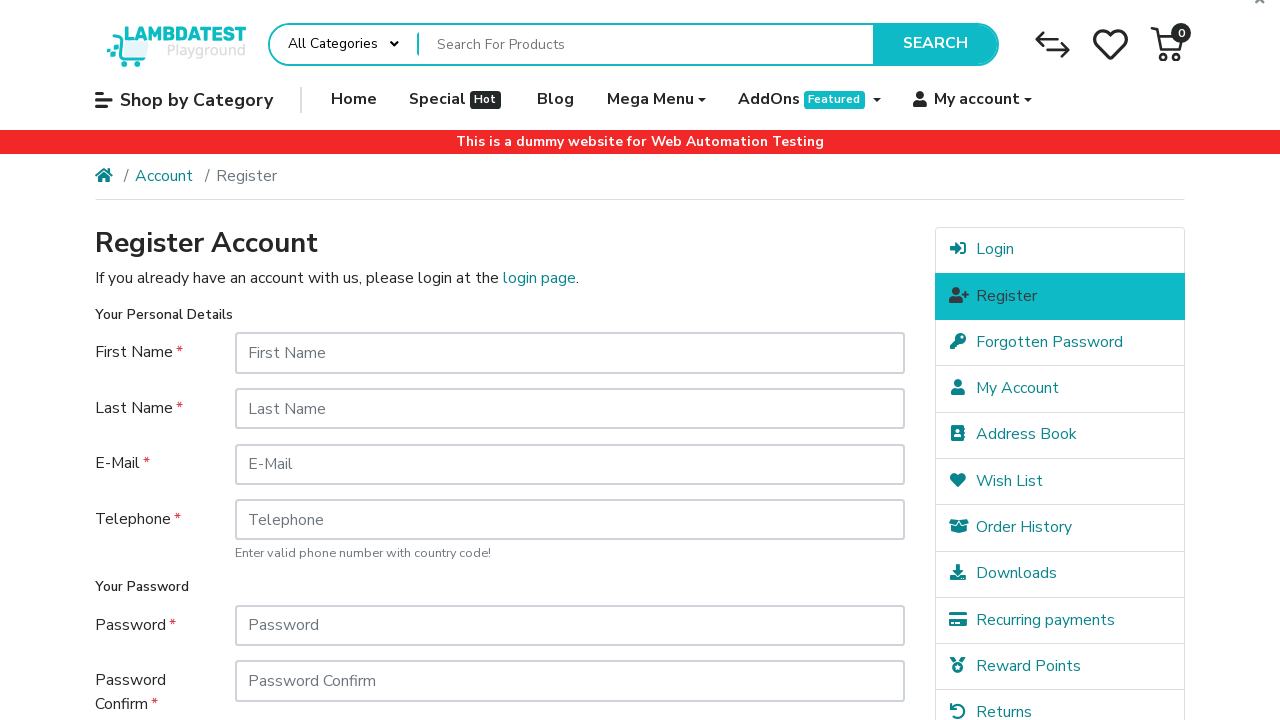

Located the first name input field
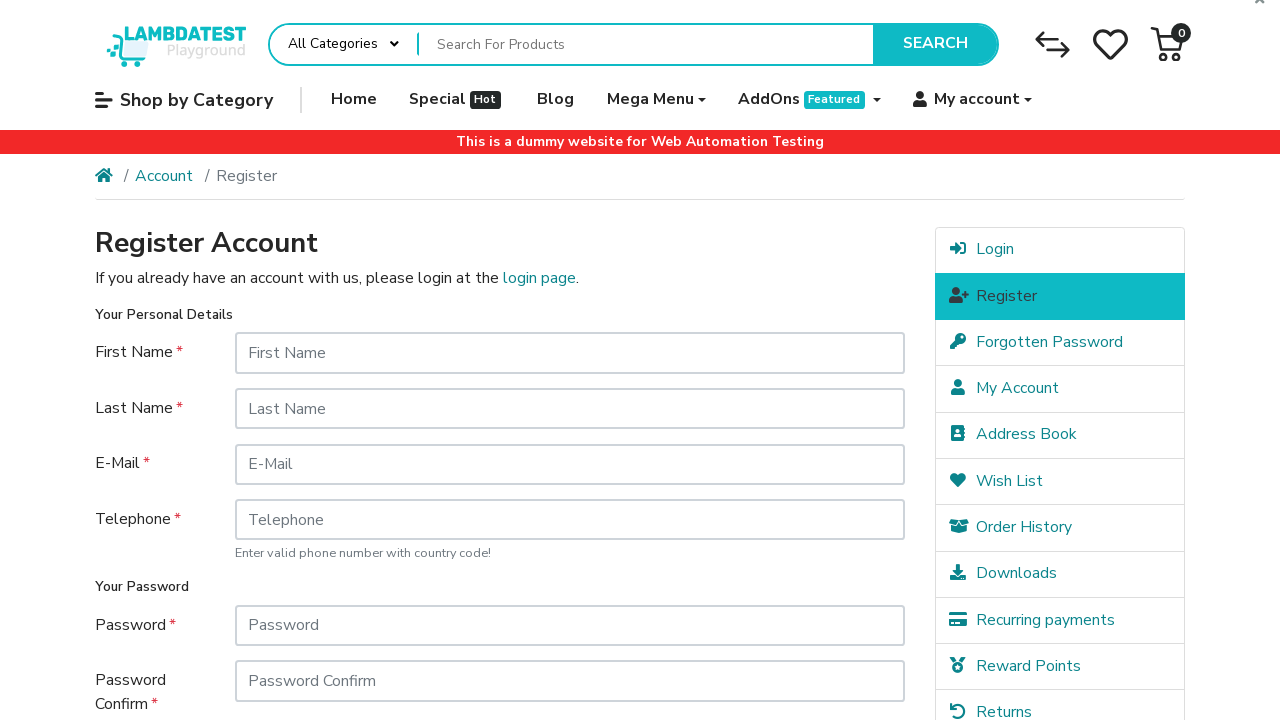

Filled first name input field with 'nirmal' on #input-firstname
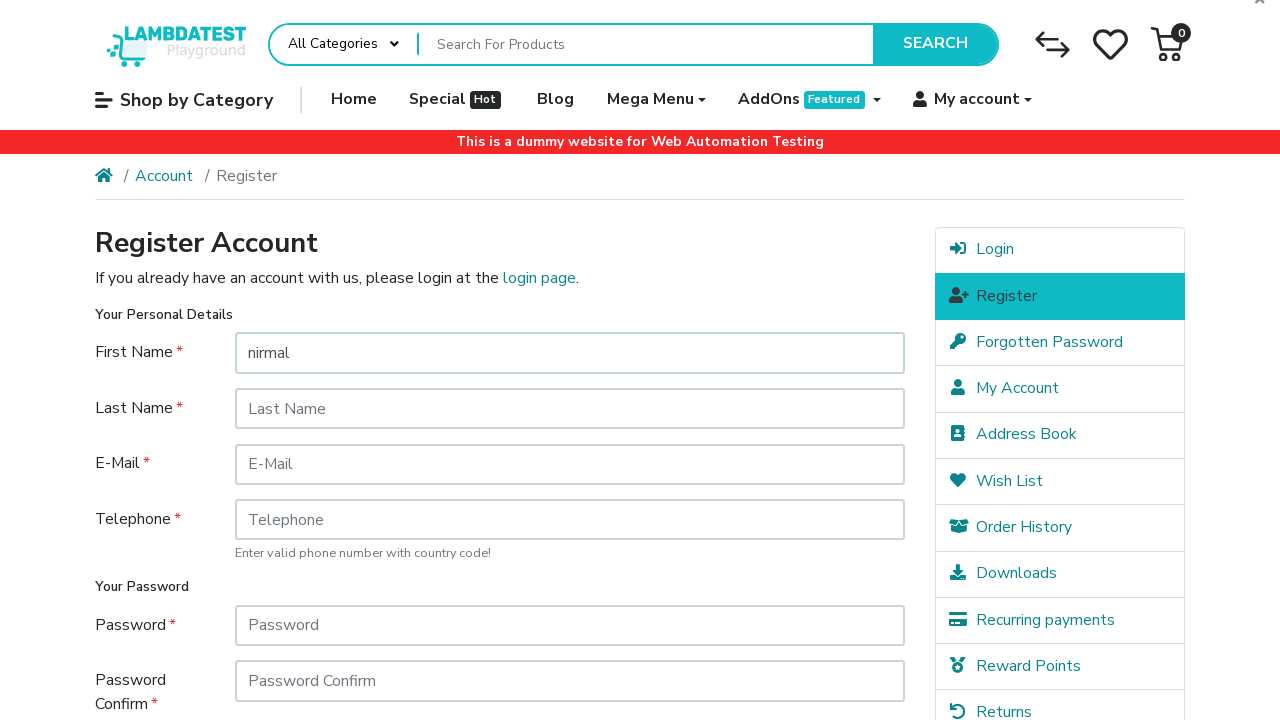

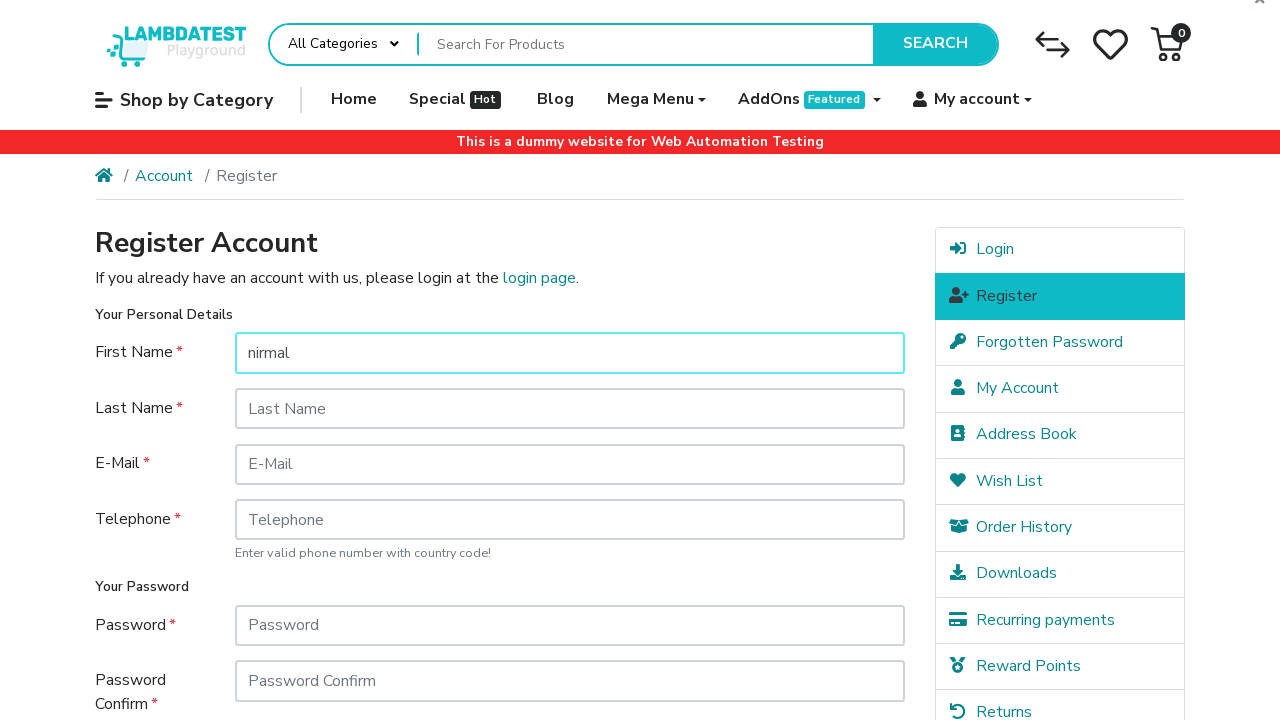